Tests that submitting an email displays a success alert message

Starting URL: https://library-app.firebaseapp.com

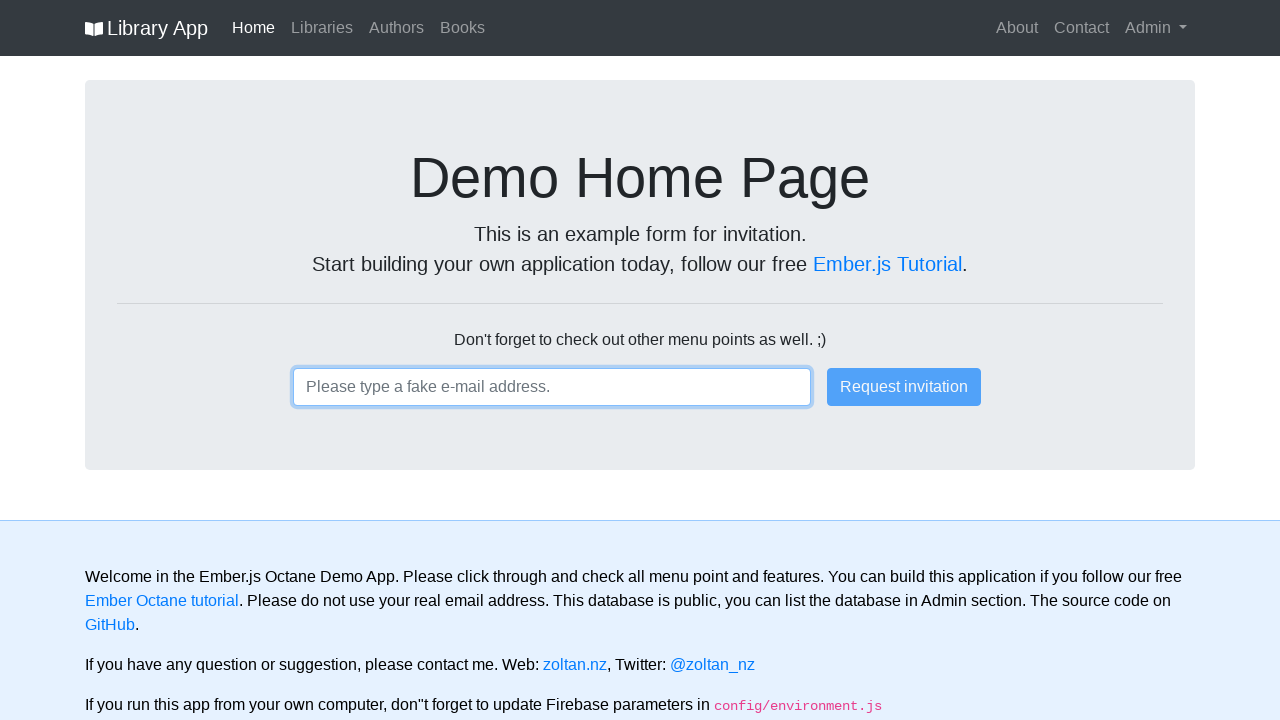

Filled email input field with 'testuser42@email.com' on input
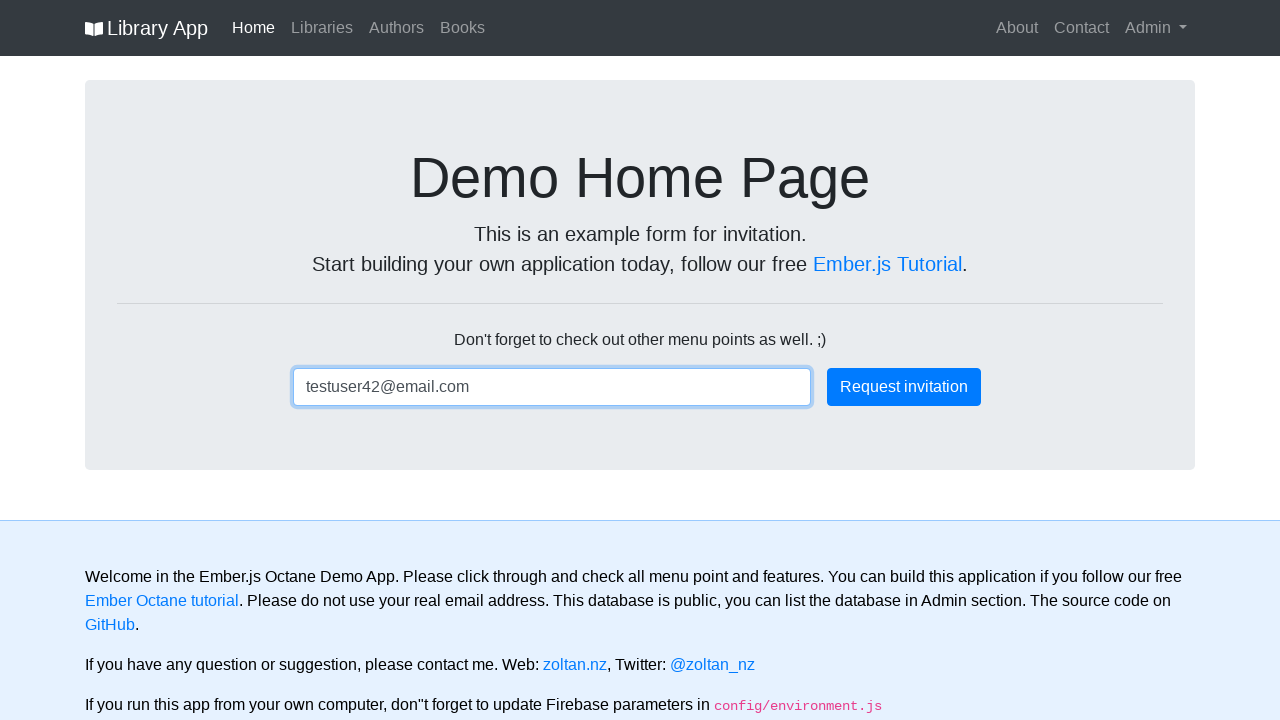

Clicked submit button at (904, 387) on .btn-primary
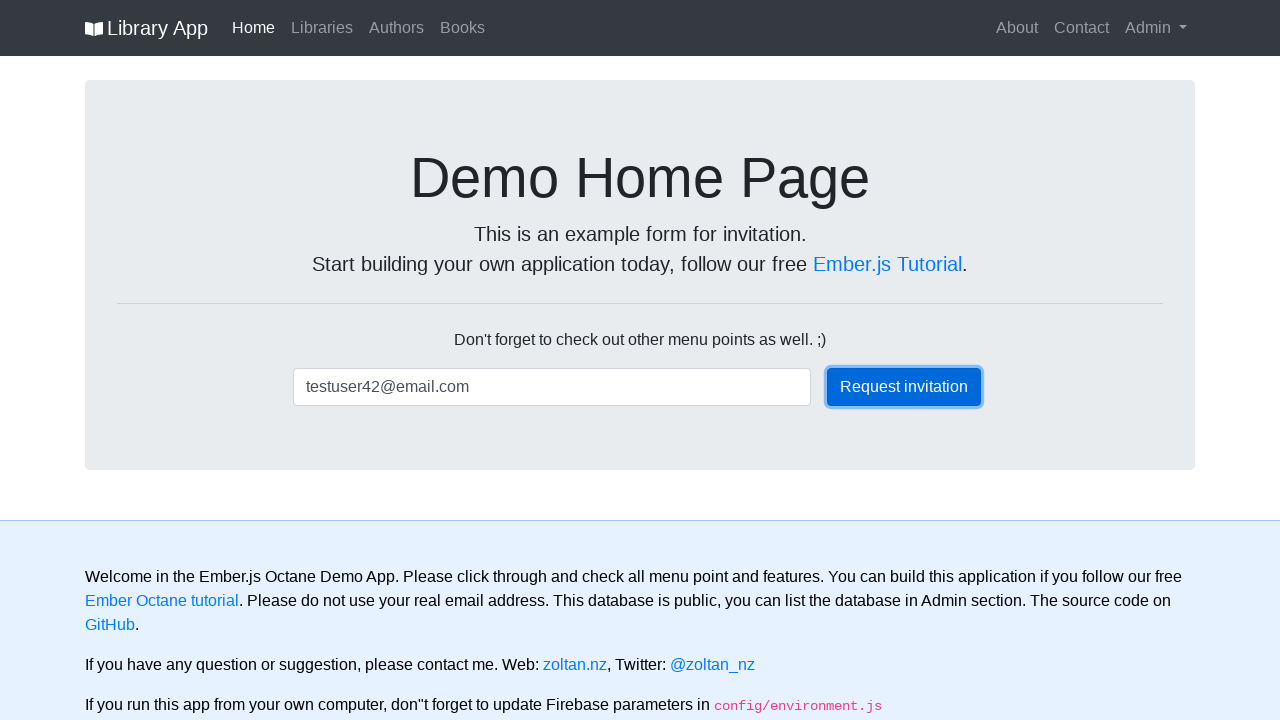

Success alert message appeared after email submission
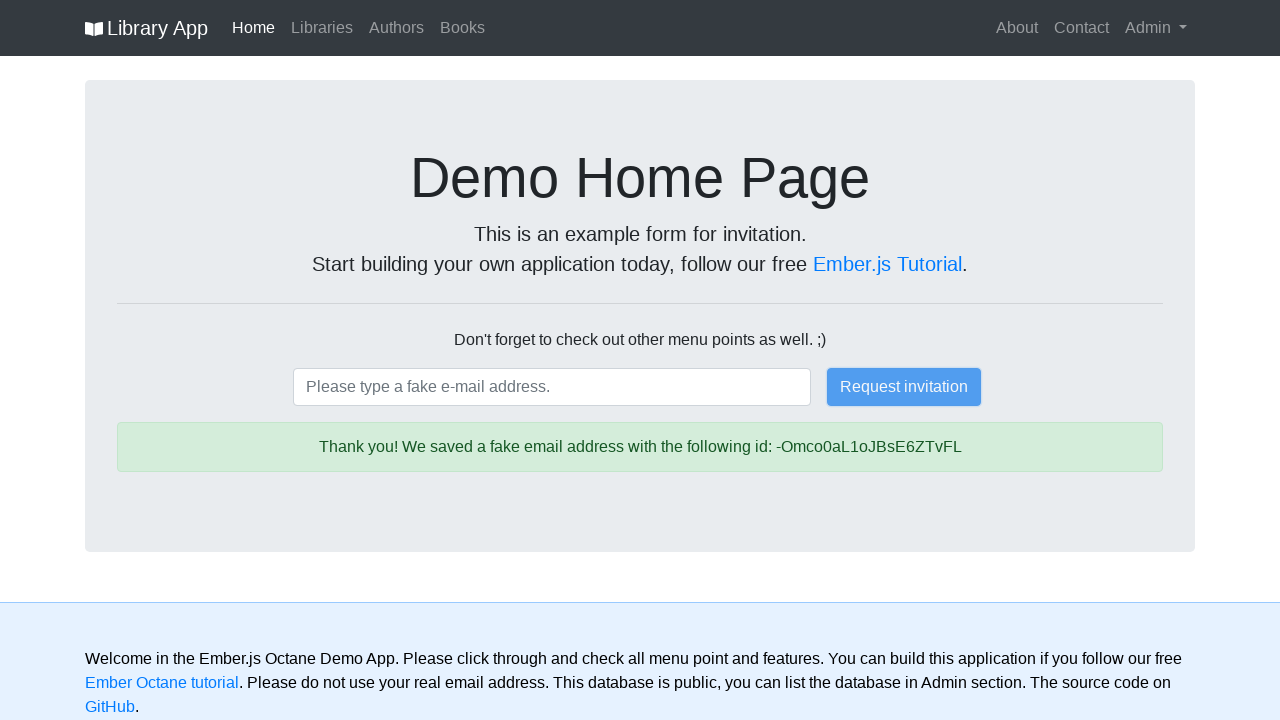

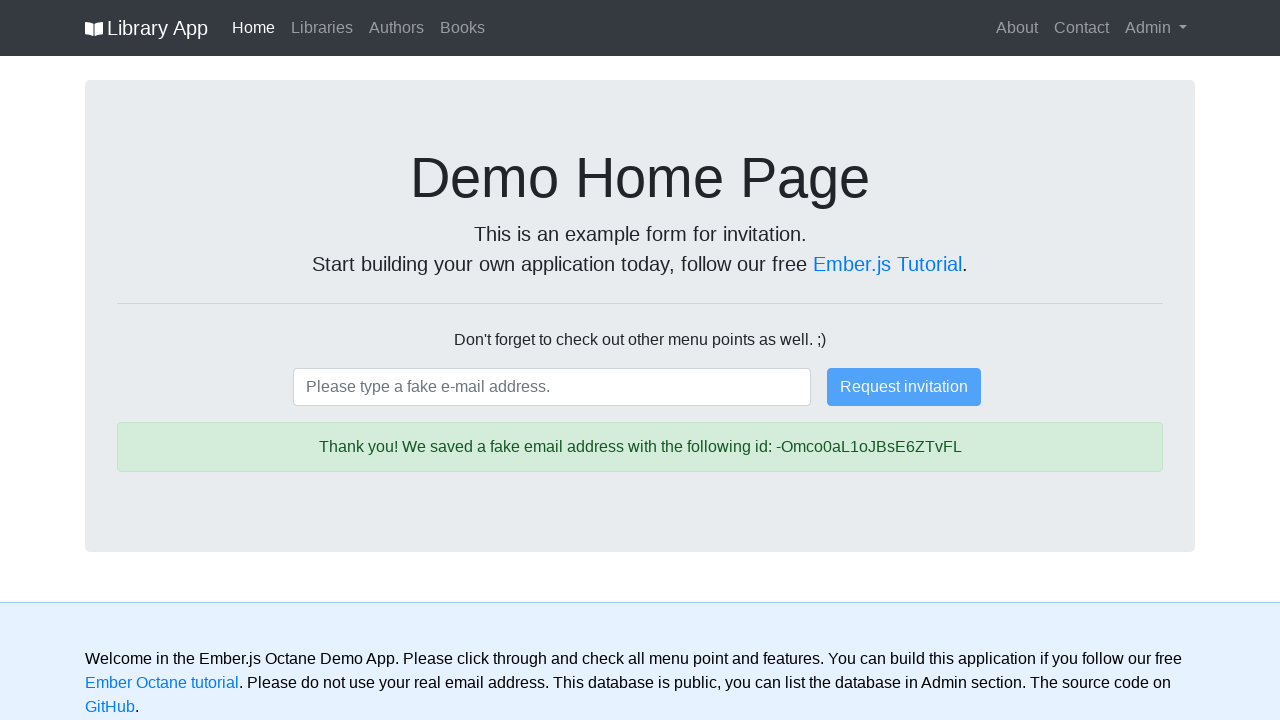